Tests form submission including filling text fields, selecting from dropdown menu, checking checkbox, and verifying success message

Starting URL: https://rahulshettyacademy.com/angularpractice

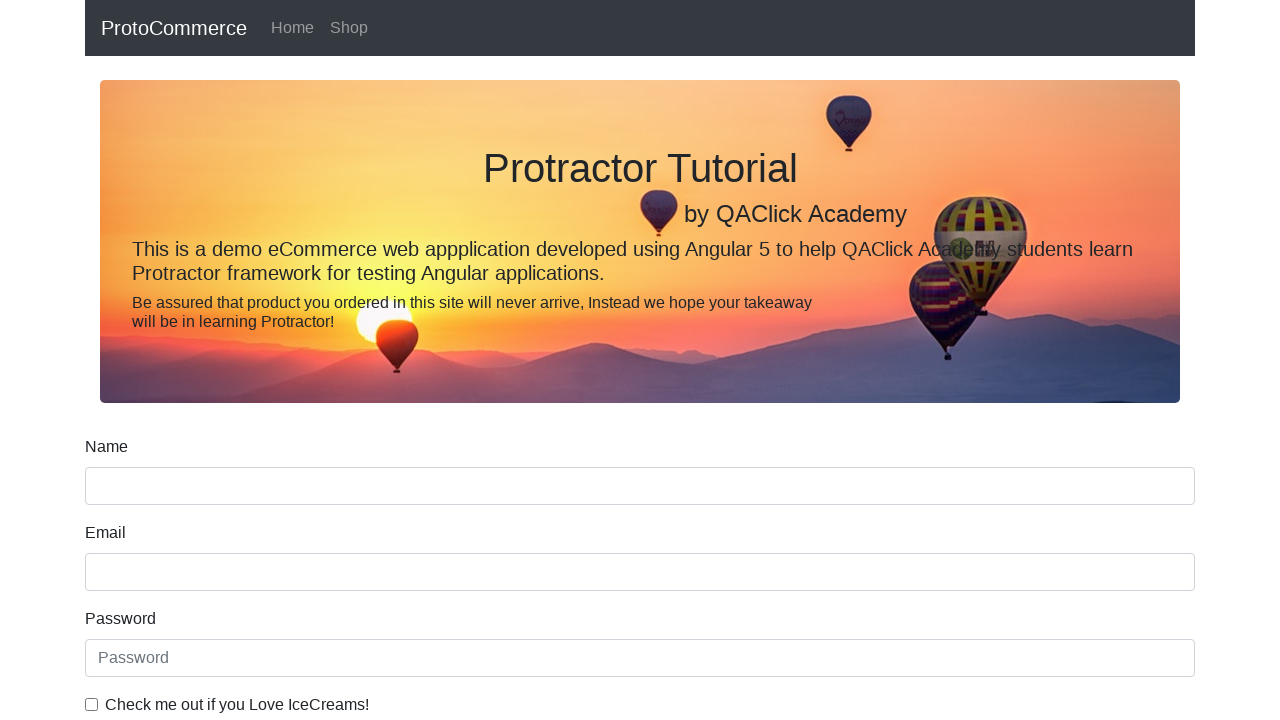

Filled name field with 'Anthony' on input[name='name']
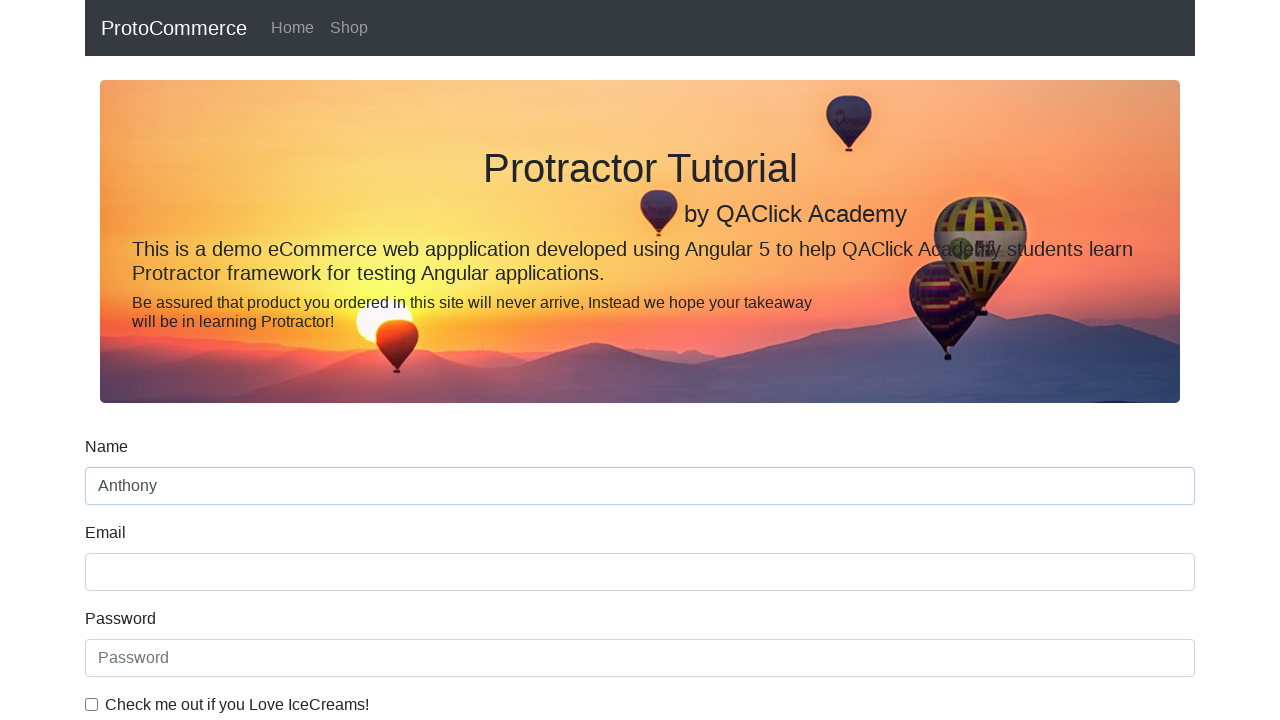

Filled email field with 'mynameisanthony@gmail.com' on input[name='email']
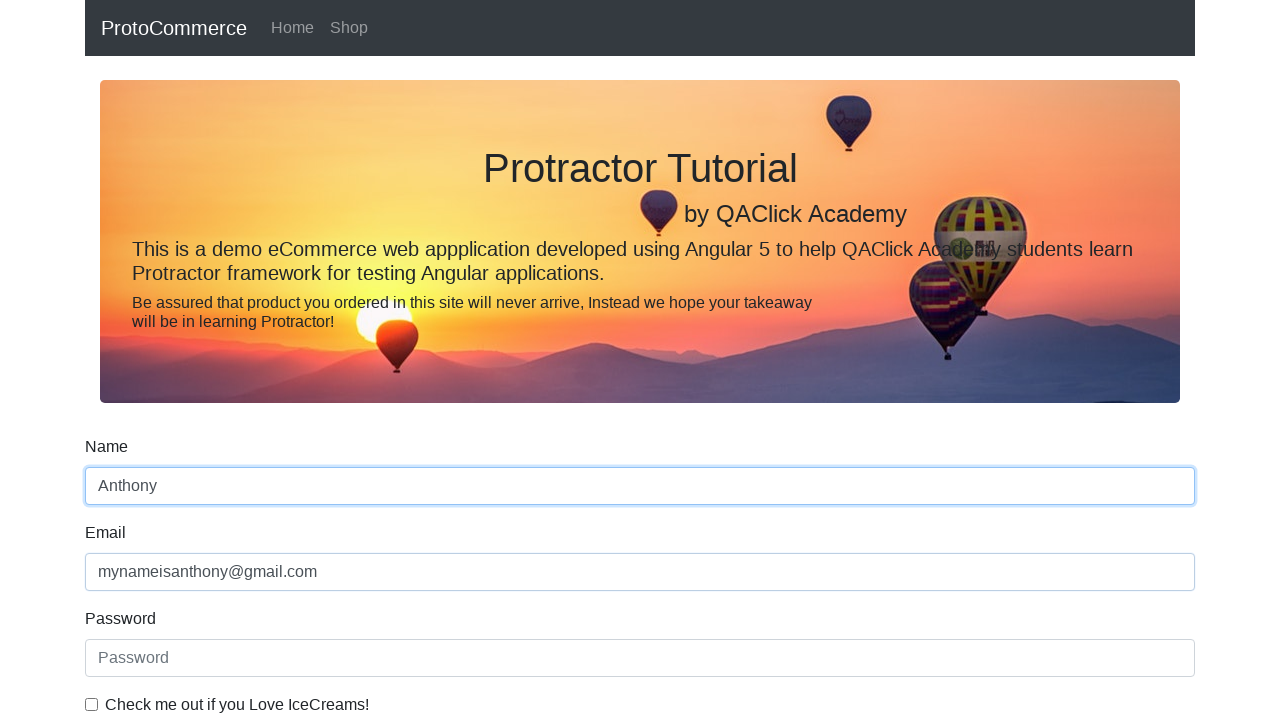

Filled password field with 'thisisjustpassword' on #exampleInputPassword1
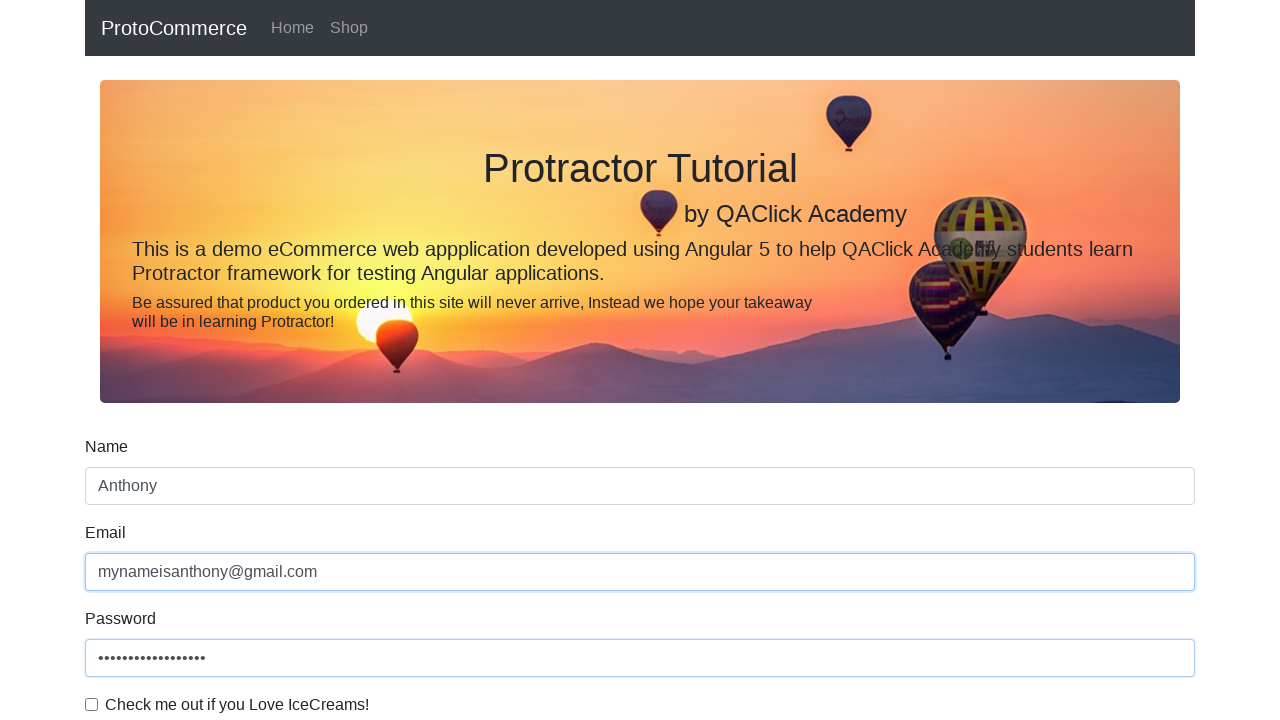

Checked the checkbox at (92, 704) on input[type='checkbox']
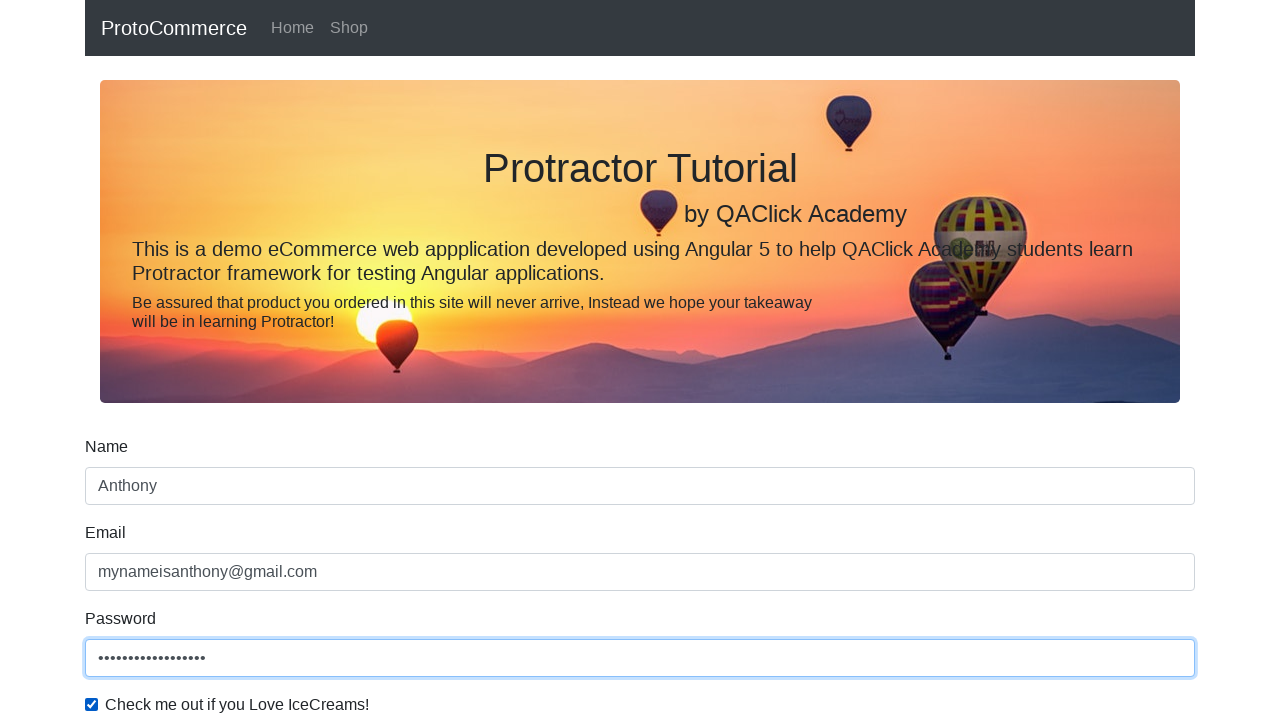

Selected 'Female' from dropdown menu on #exampleFormControlSelect1
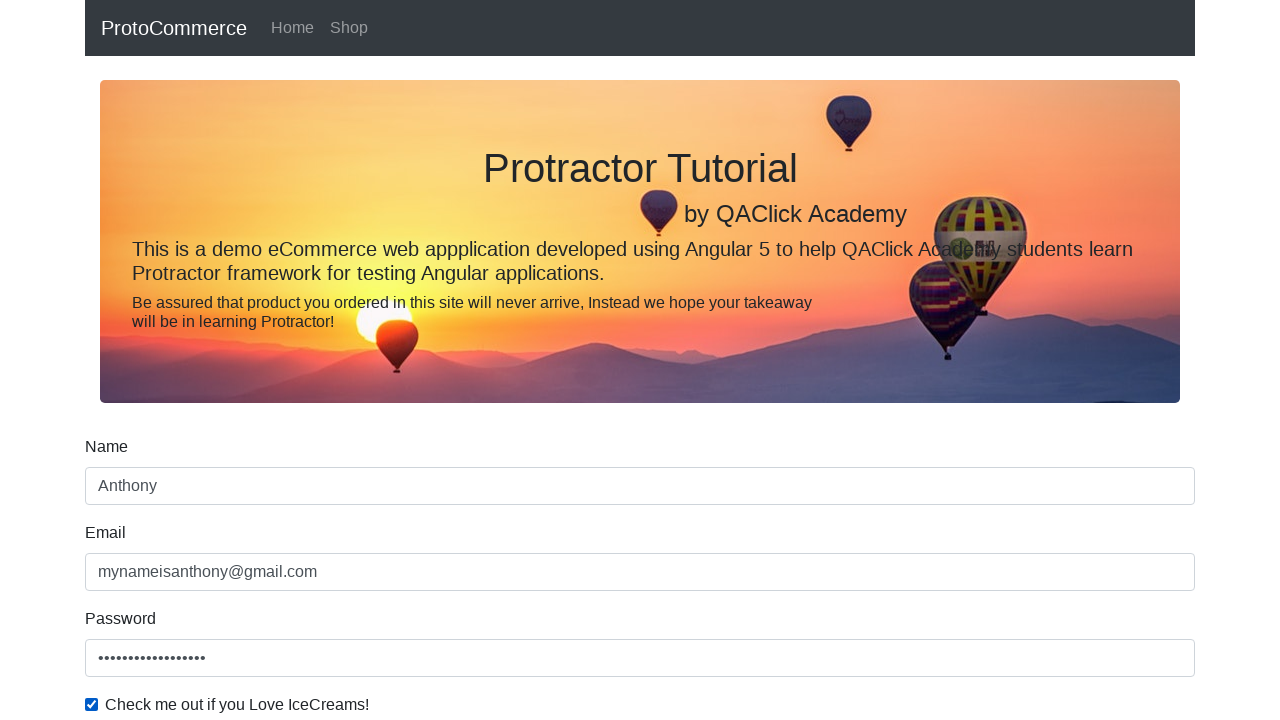

Selected dropdown option at index 0 (Male) on #exampleFormControlSelect1
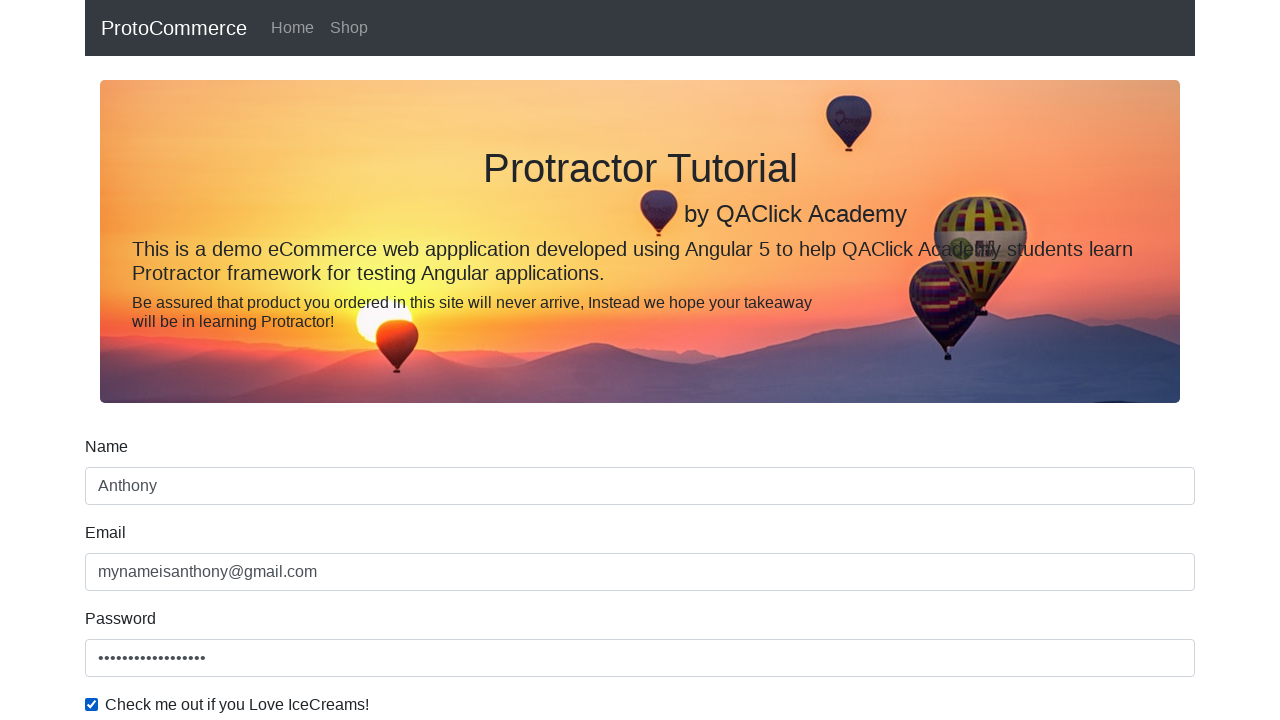

Clicked Submit button to submit the form at (123, 491) on xpath=//input[@value='Submit']
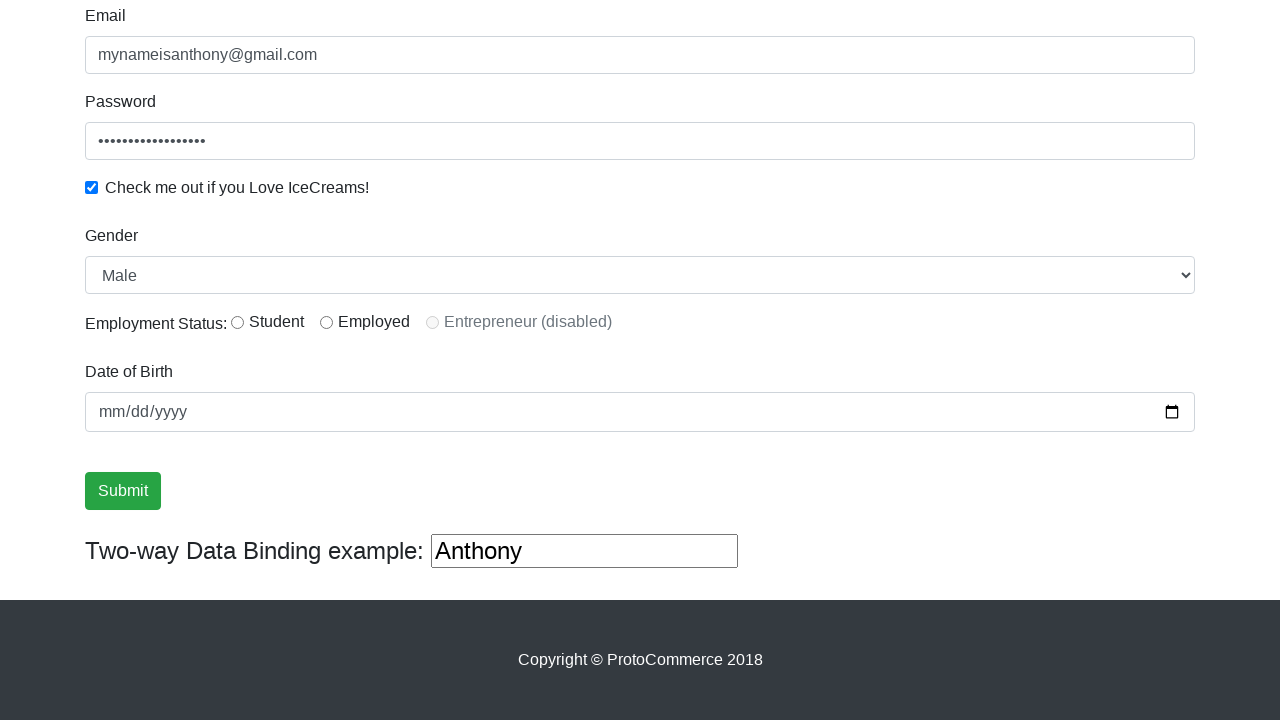

Success message appeared
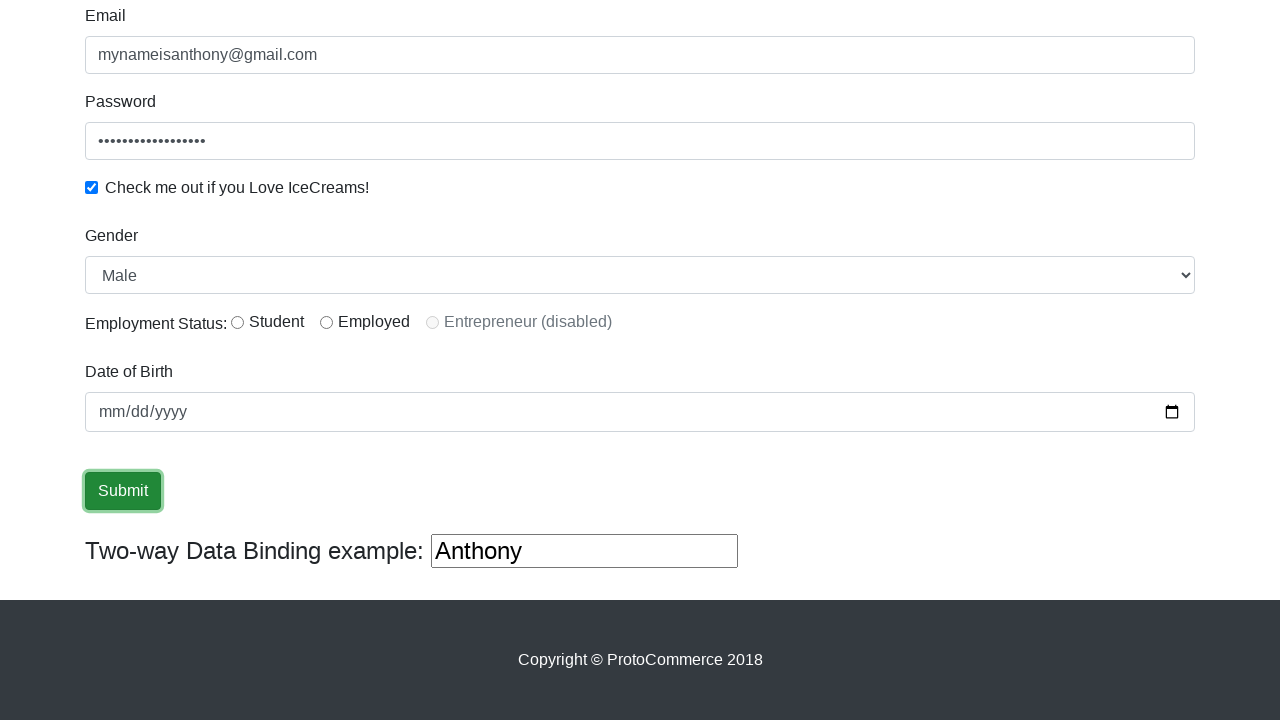

Retrieved success message text: '
                    ×
                    Success! The Form has been submitted successfully!.
                  '
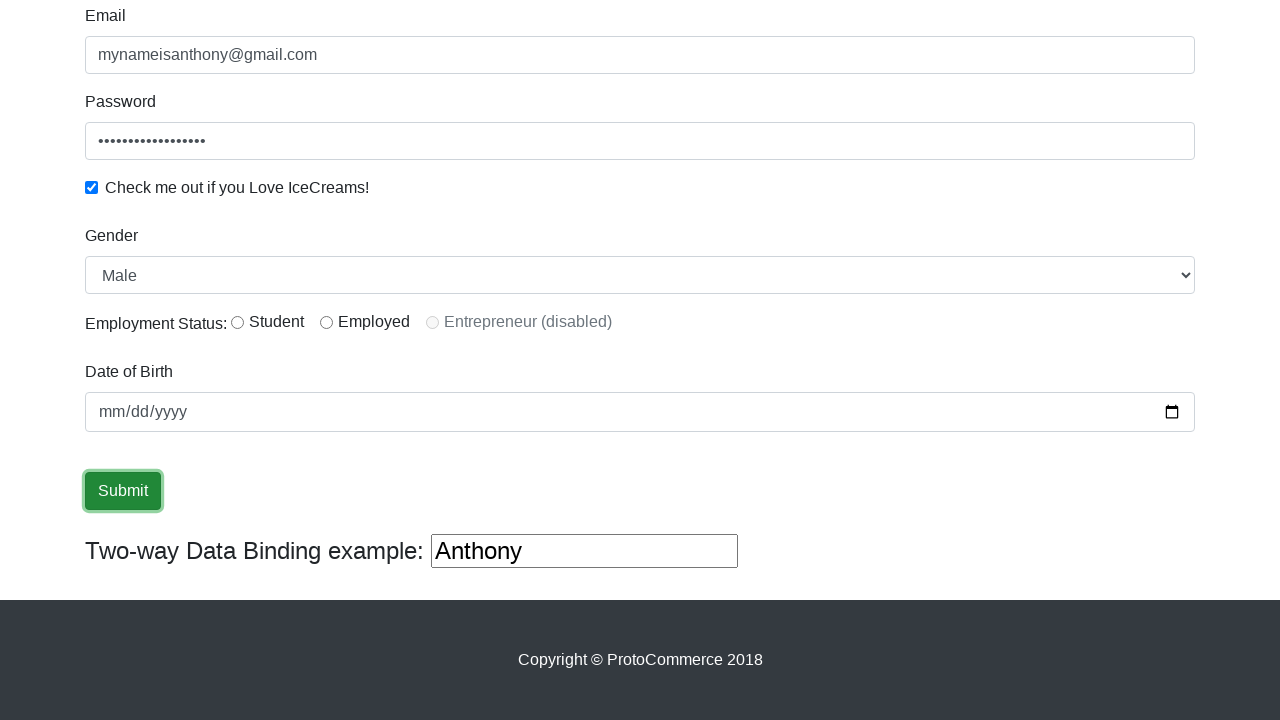

Verified 'Success' text is present in the message
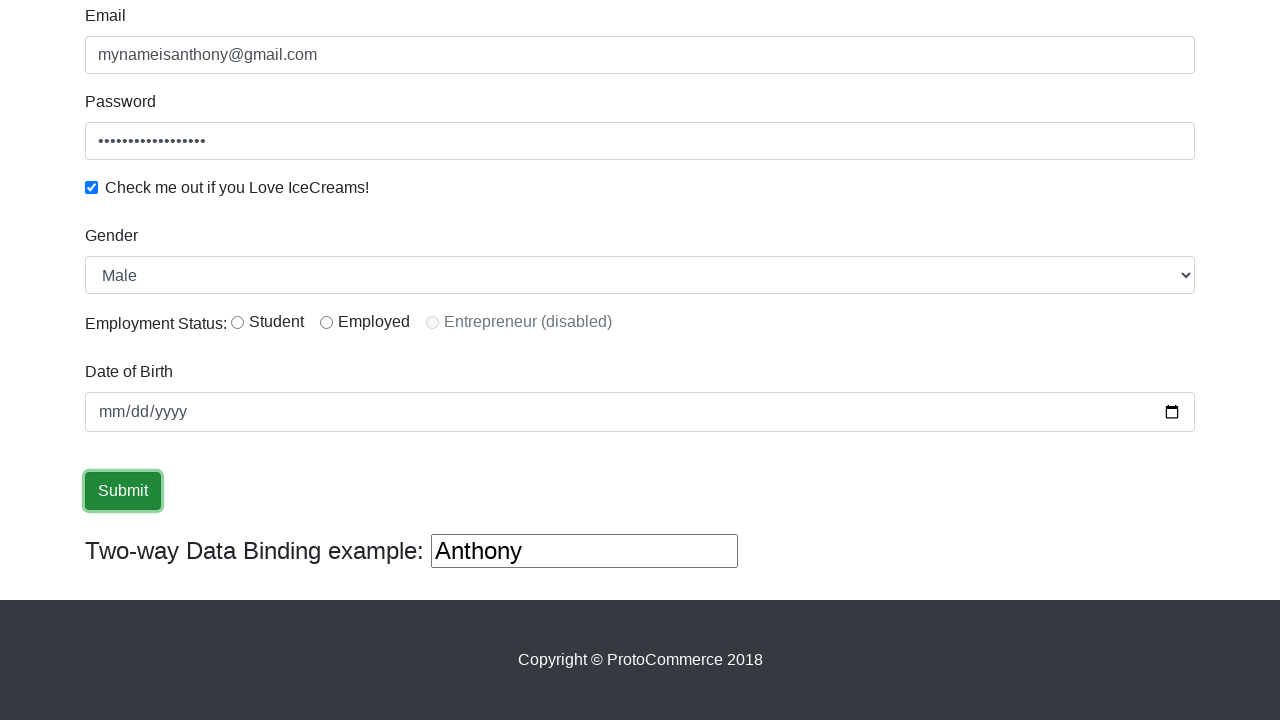

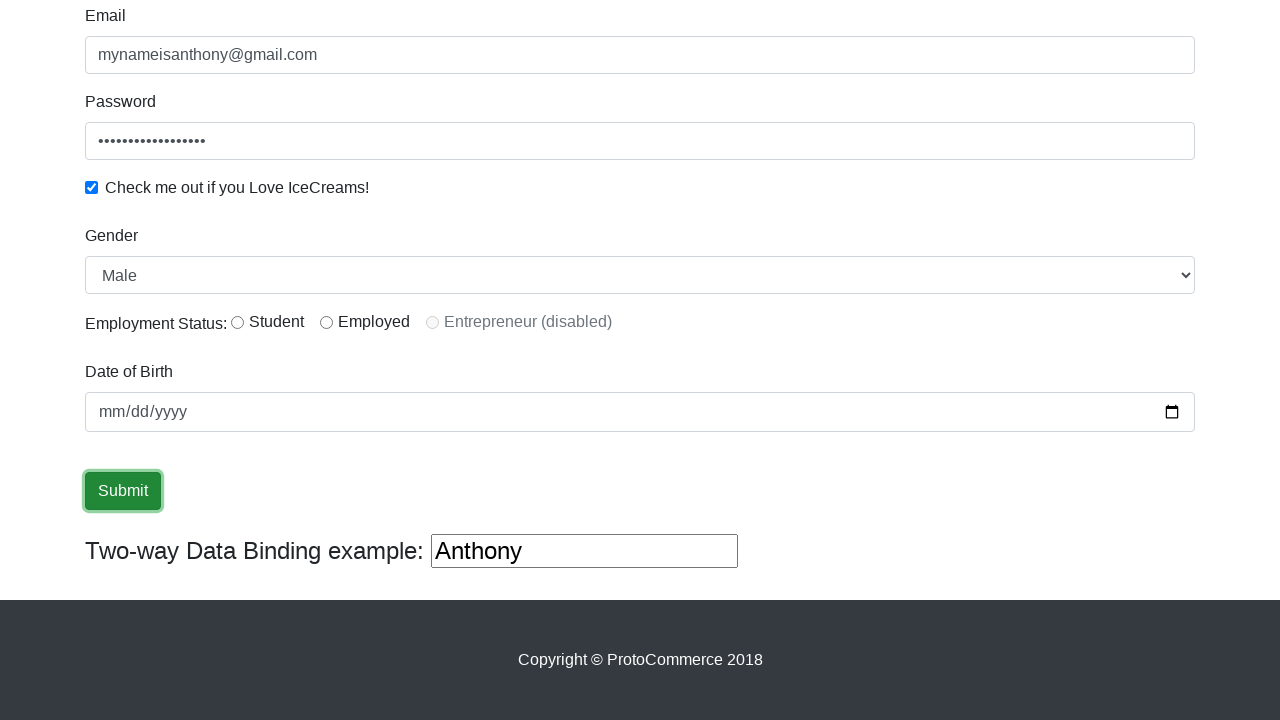